Tests date picker functionality by selecting a specific date (April 23, 2023) using dropdown selectors for month and year, then clicking the day

Starting URL: https://demoqa.com/automation-practice-form

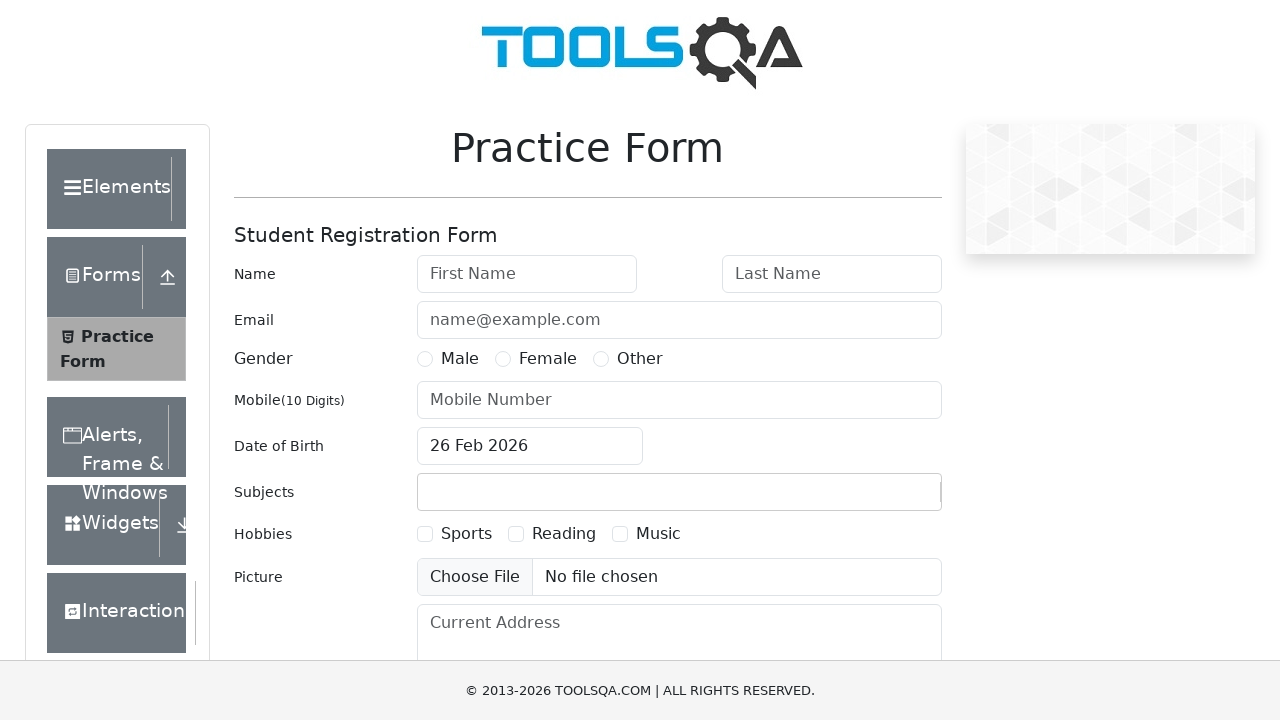

Clicked on date picker input to open calendar at (530, 446) on #dateOfBirthInput
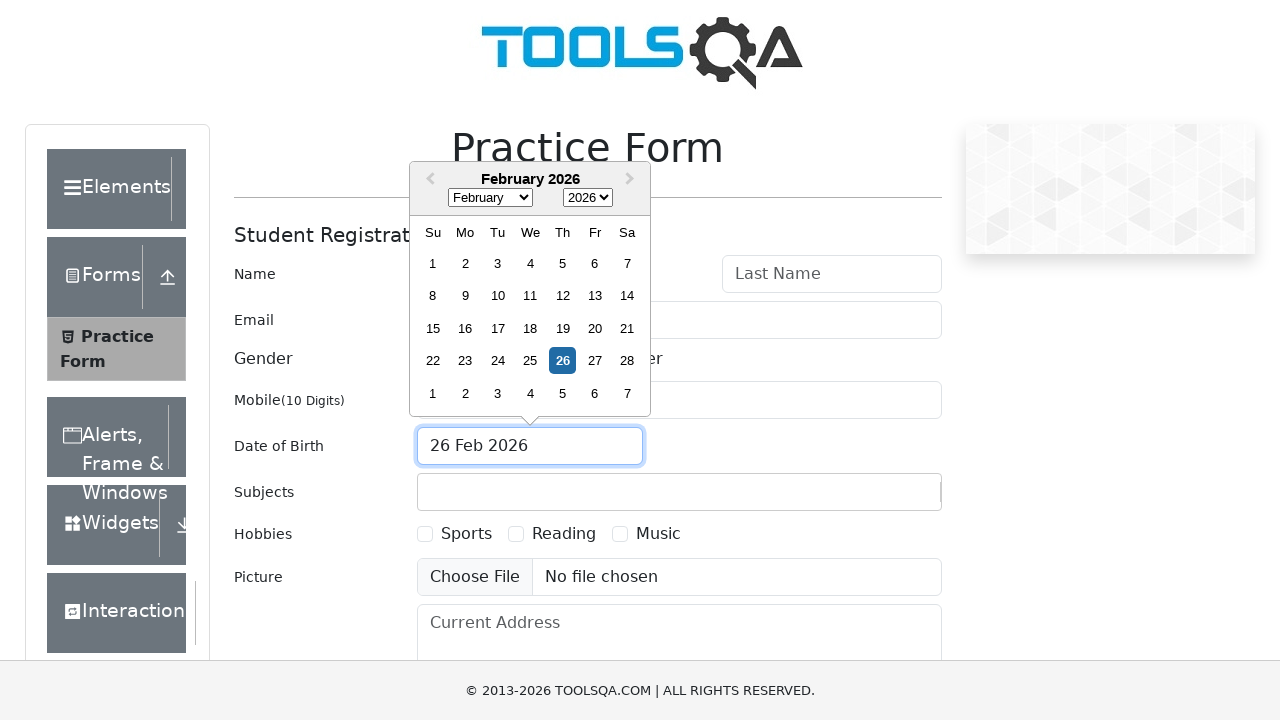

Selected April from month dropdown on select.react-datepicker__month-select
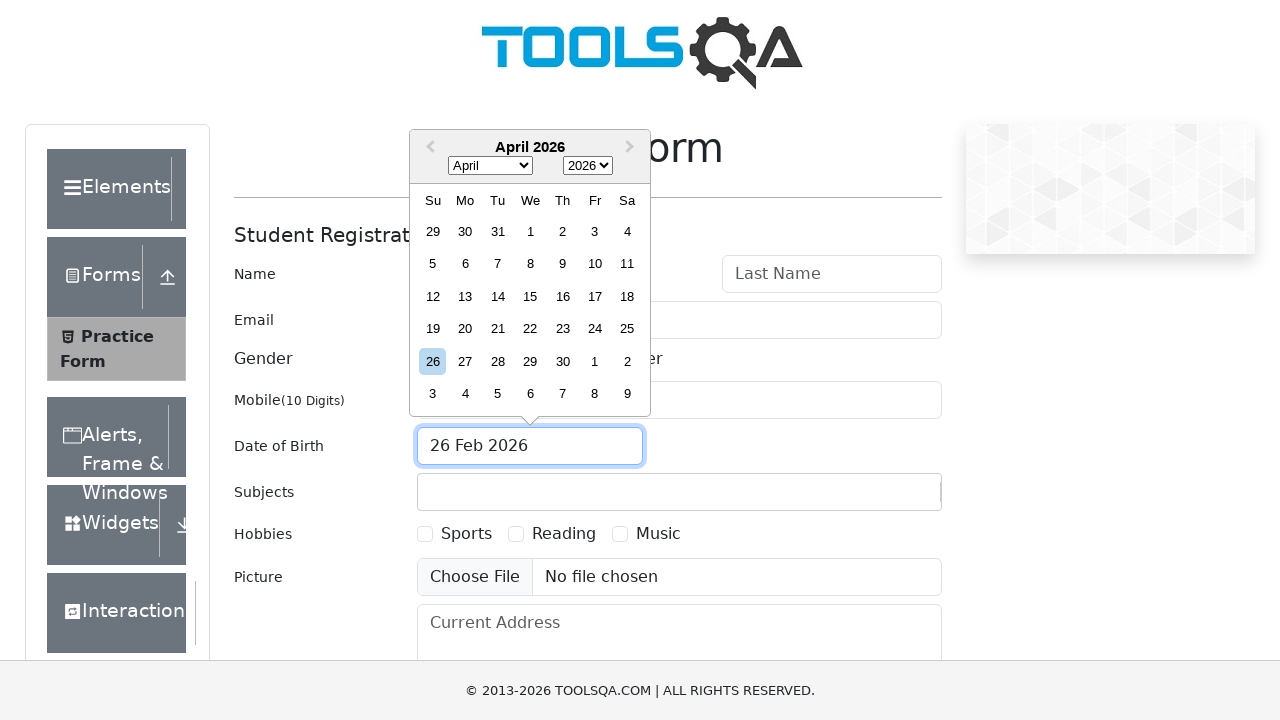

Selected 2023 from year dropdown on select.react-datepicker__year-select
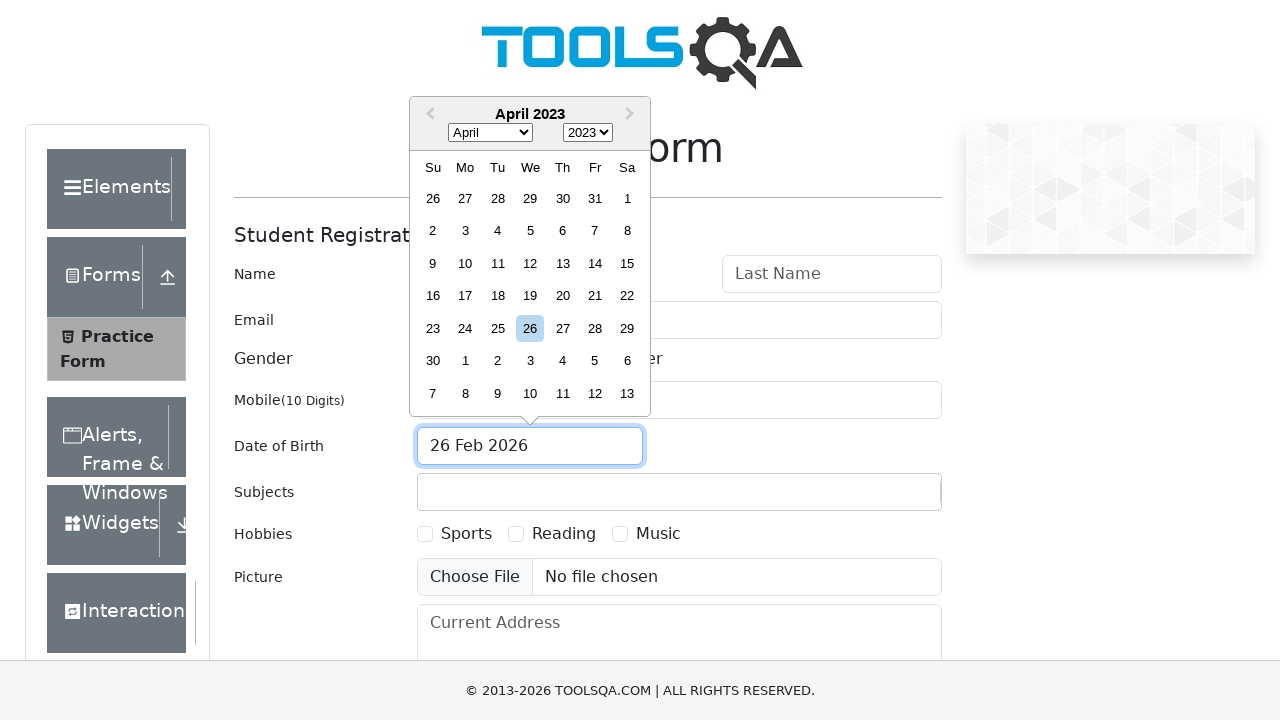

Clicked on day 23 to select April 23, 2023 at (530, 231) on div.react-datepicker__month div:has-text('23'):visible
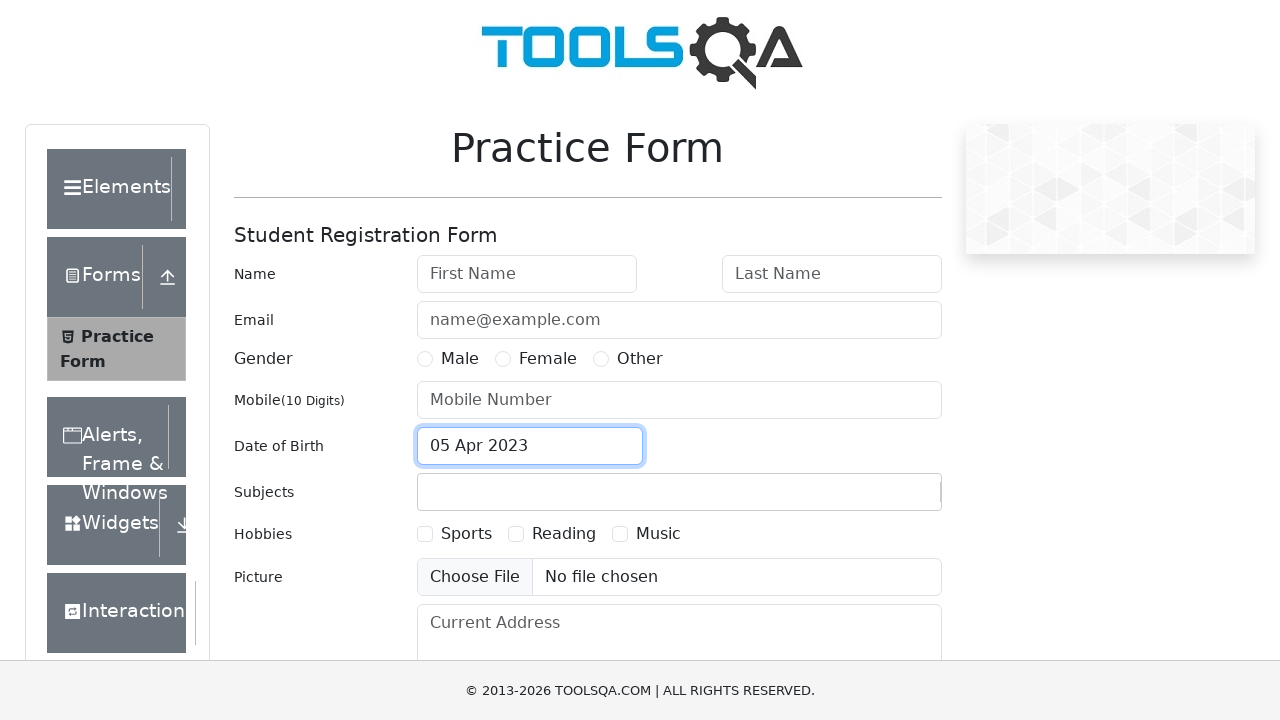

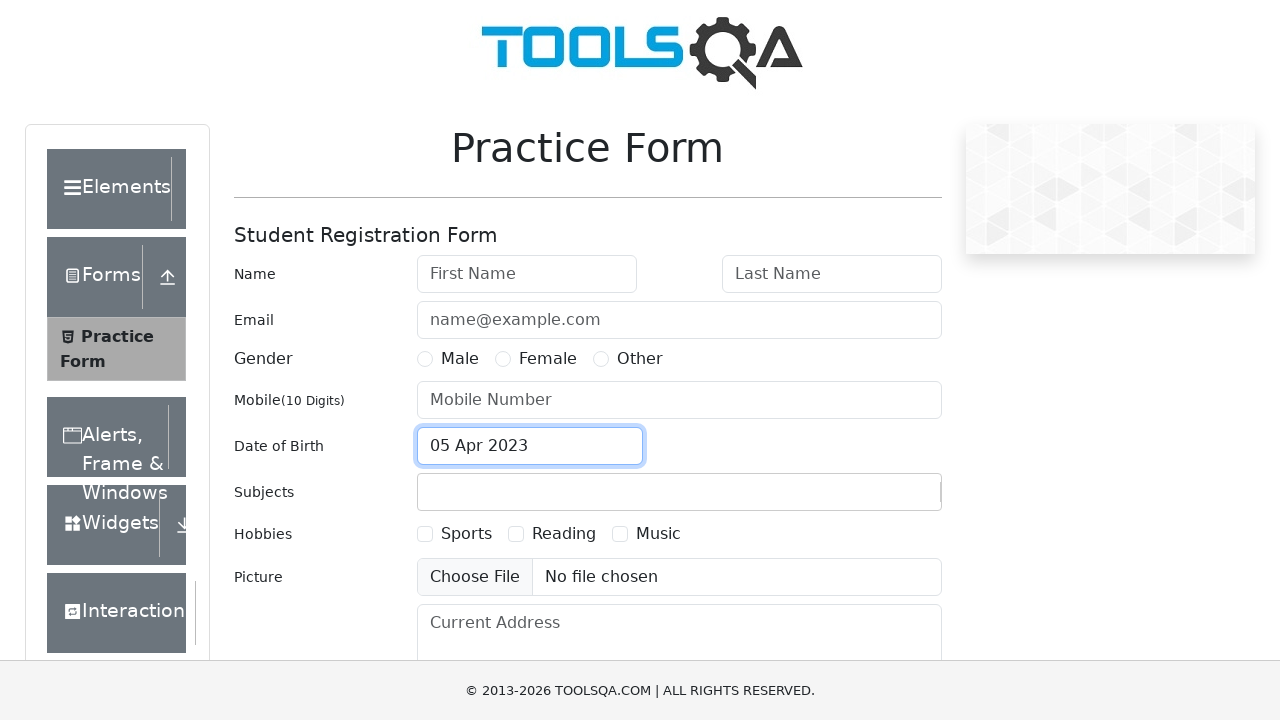